Navigates to Products section and clicks on "Cuenta de ahorro AFC" (AFC savings account) link

Starting URL: https://banco.itau.co/

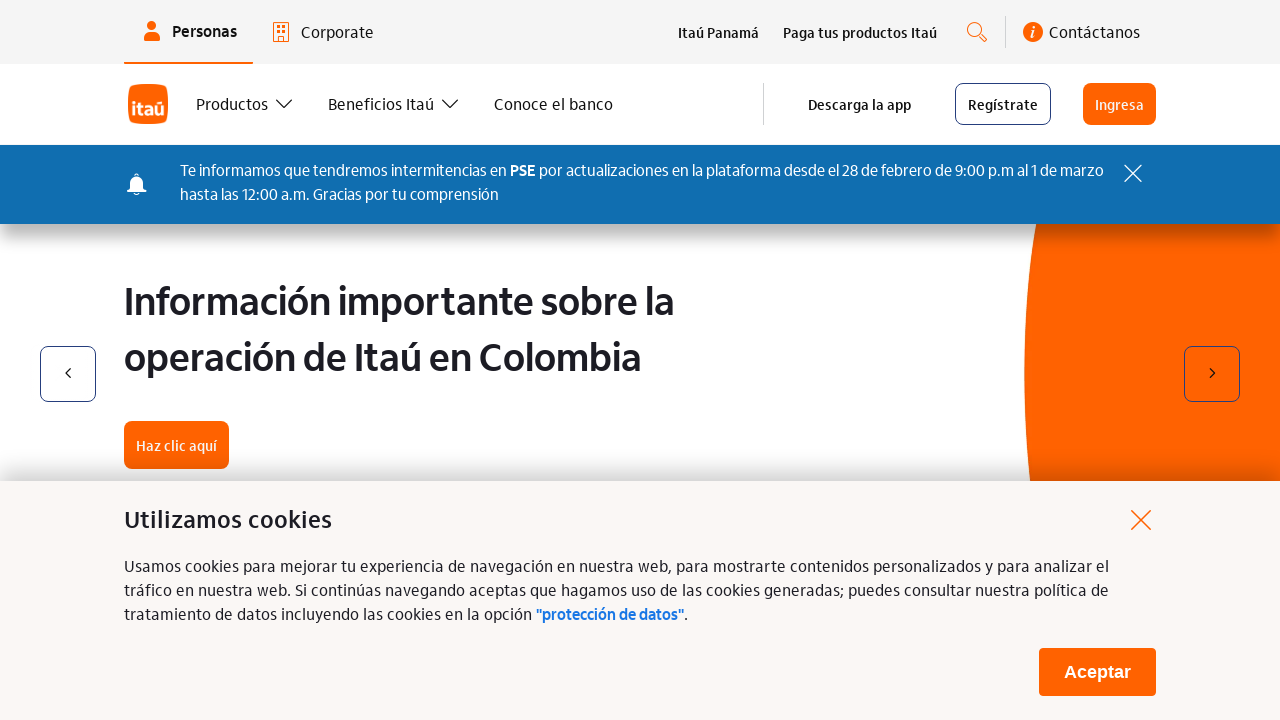

Clicked on Productos button at (246, 104) on internal:role=button[name="Productos"i]
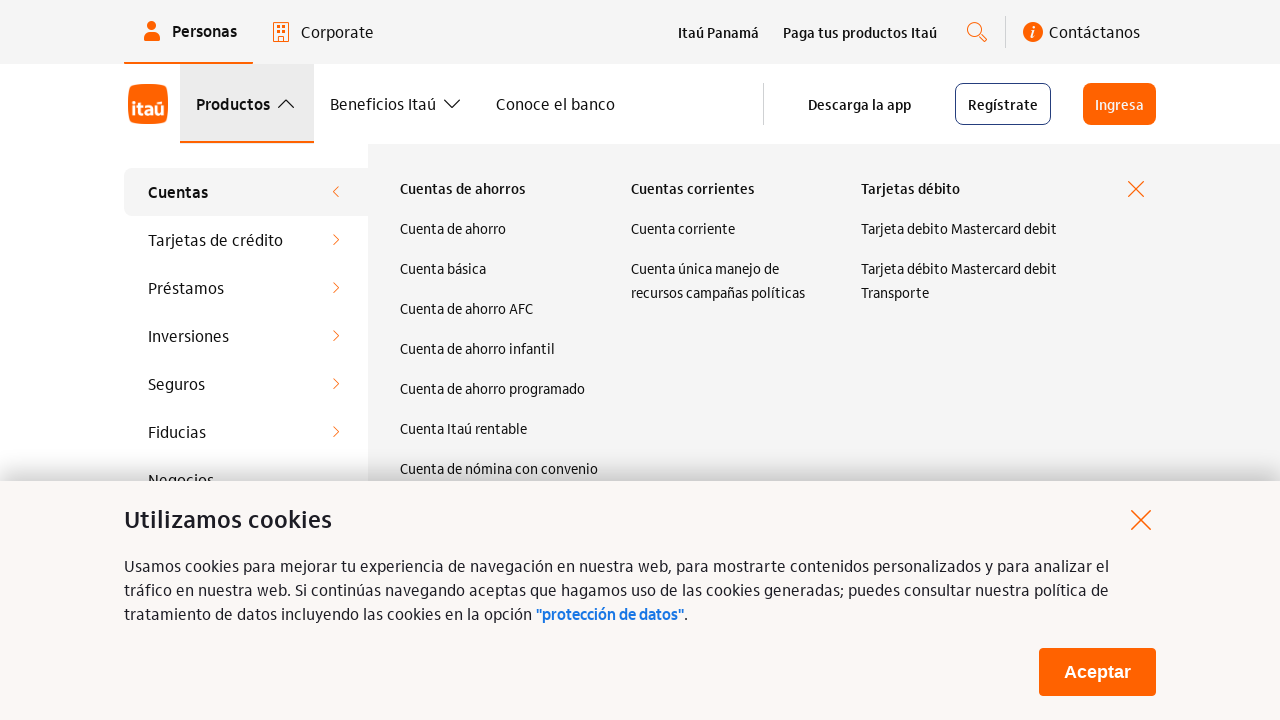

Clicked on Cuenta de ahorro AFC link at (499, 308) on internal:role=link[name="Cuenta de ahorro AFC"i]
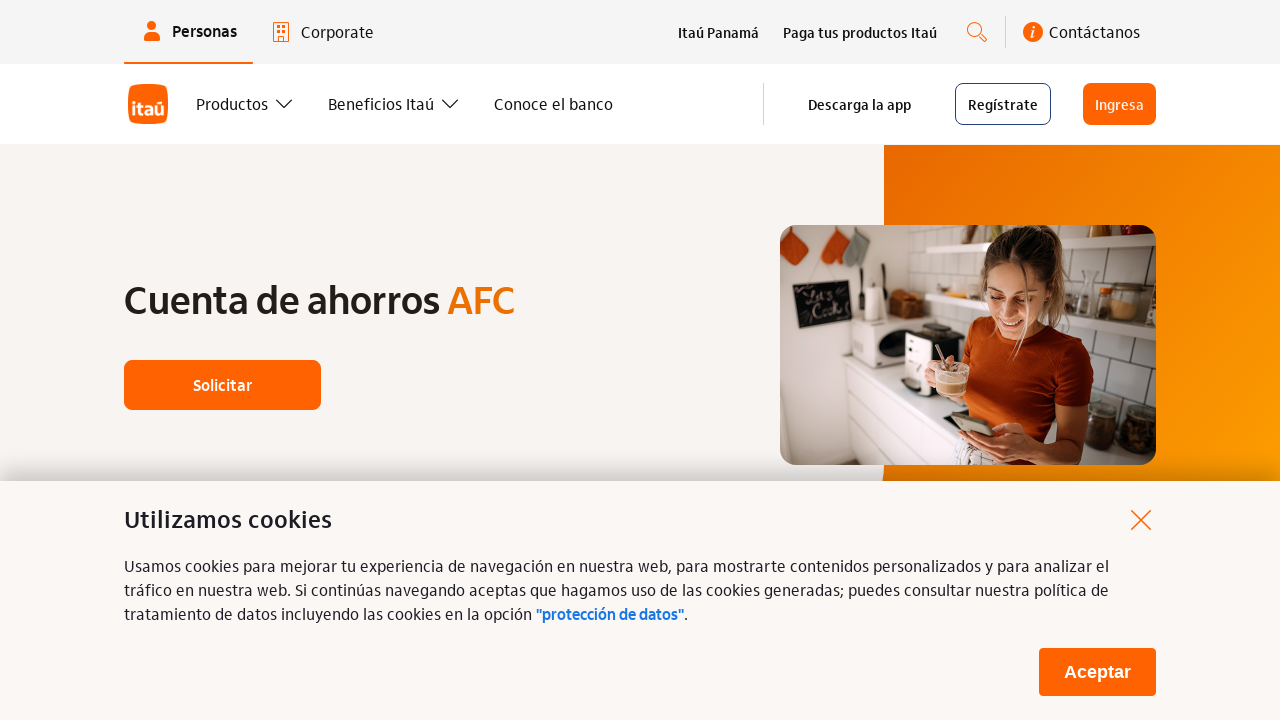

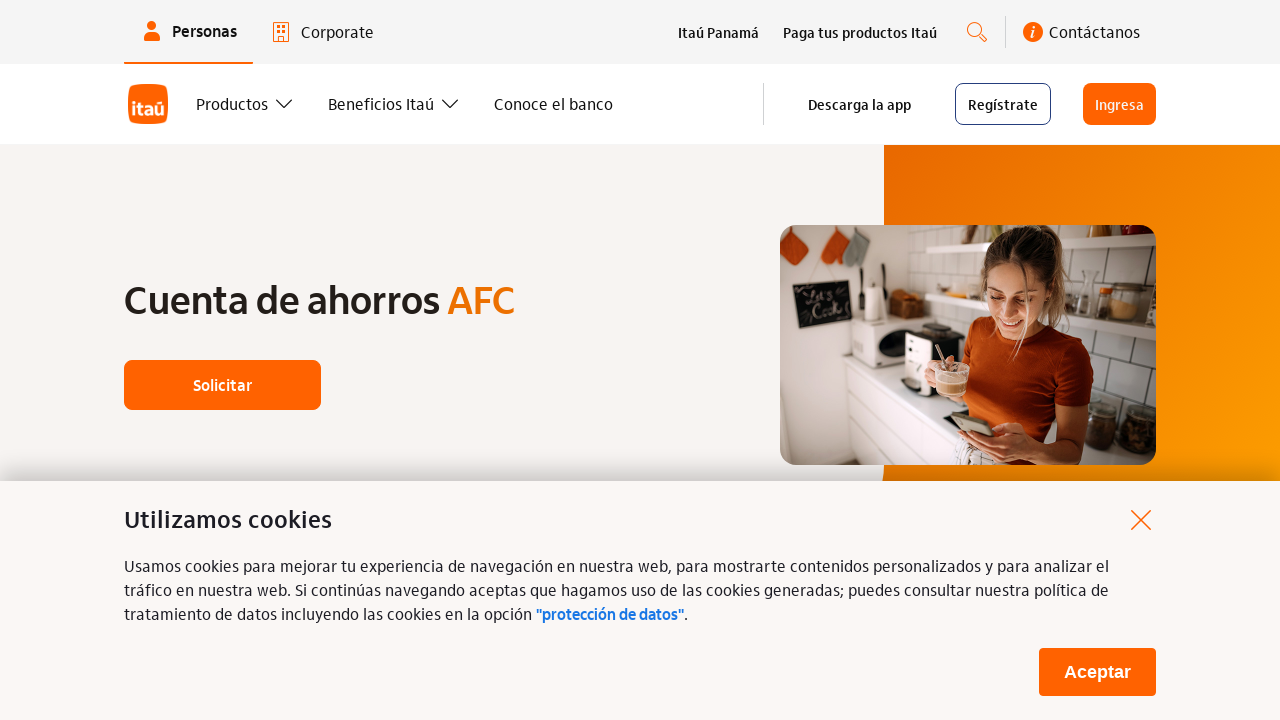